Tests radio button selection on Angular Material demo page by selecting the Summer option

Starting URL: https://material.angular.io/components/radio/examples

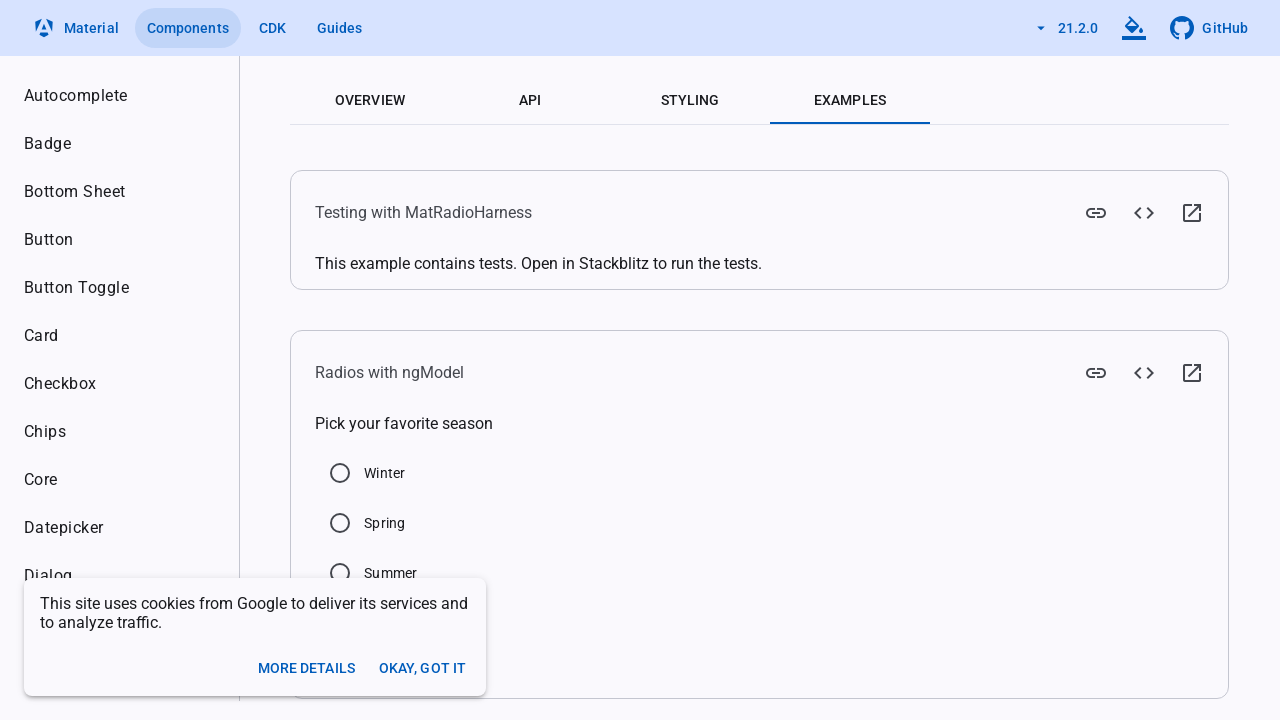

Waited 1 second for page to stabilize
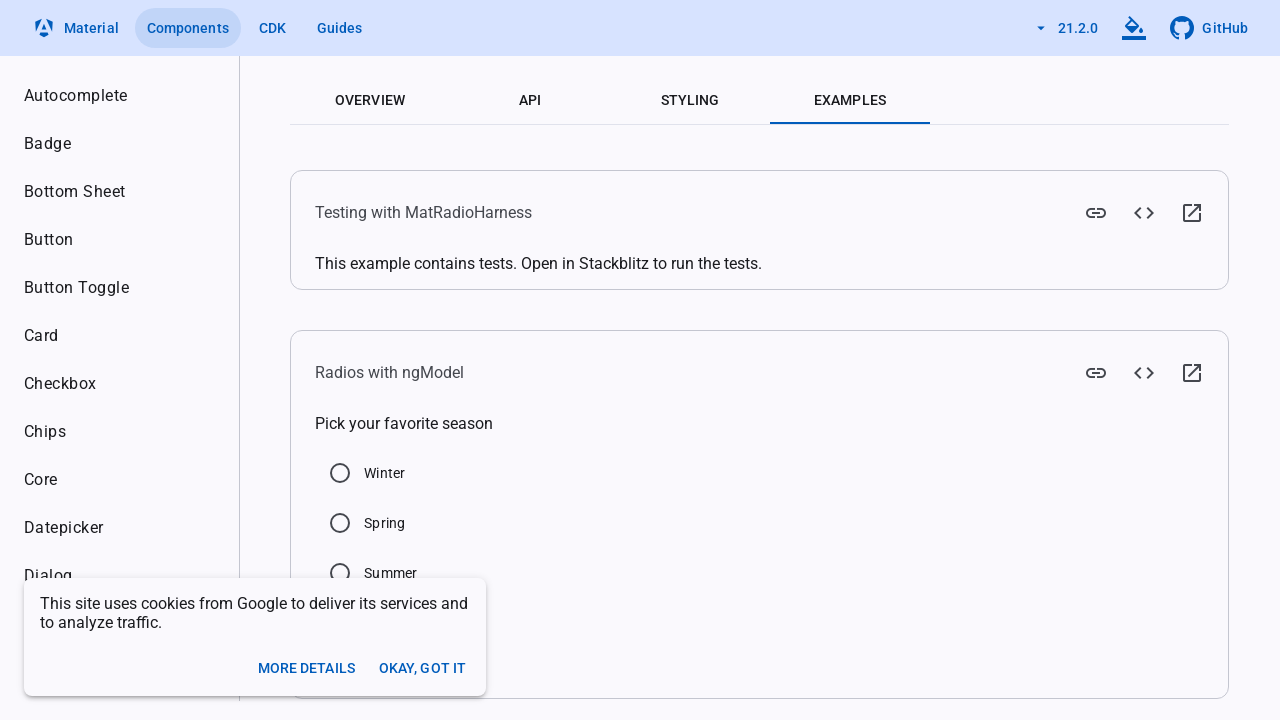

Located Summer radio button element
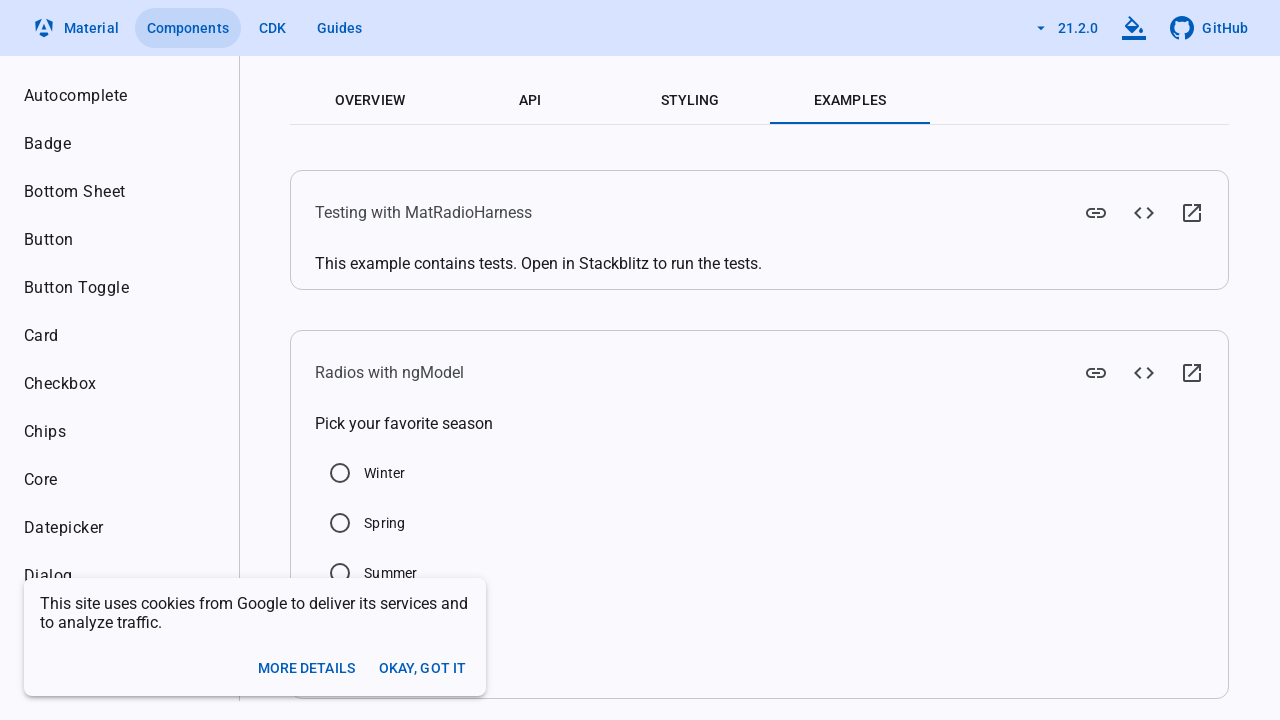

Clicked Summer radio button at (340, 473) on #mat-radio-2-input
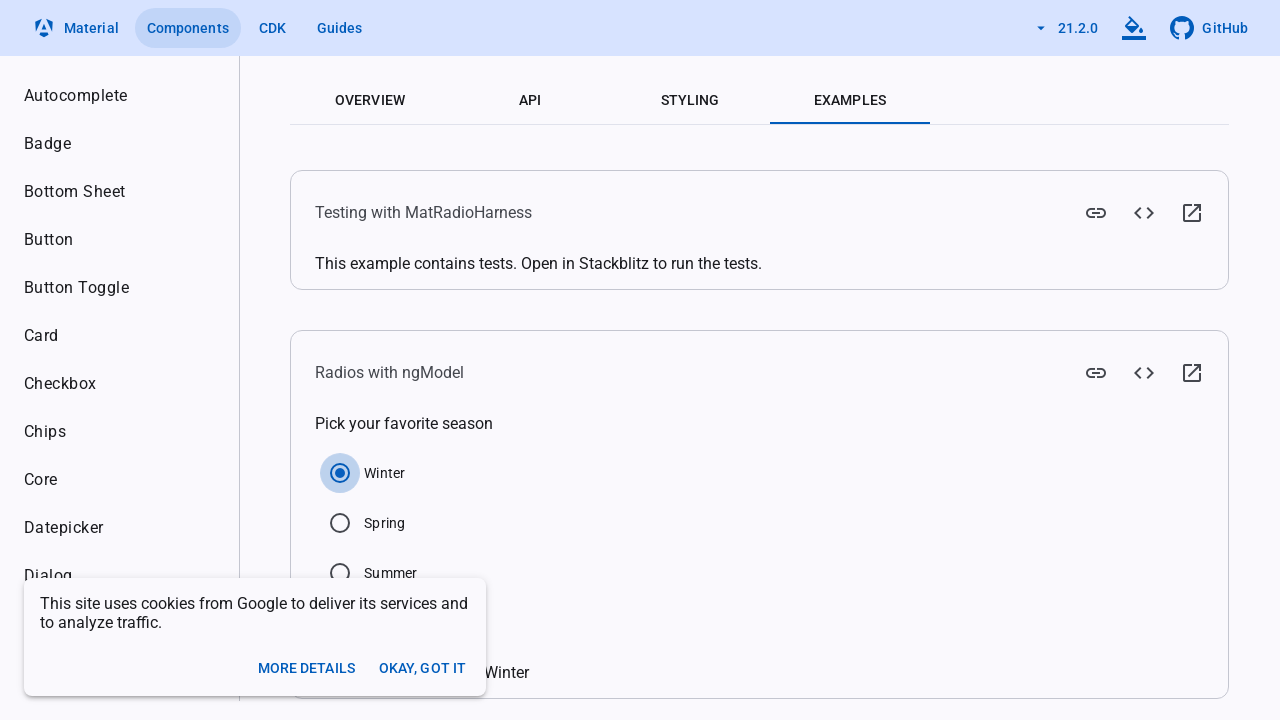

Waited 1.5 seconds for selection to register
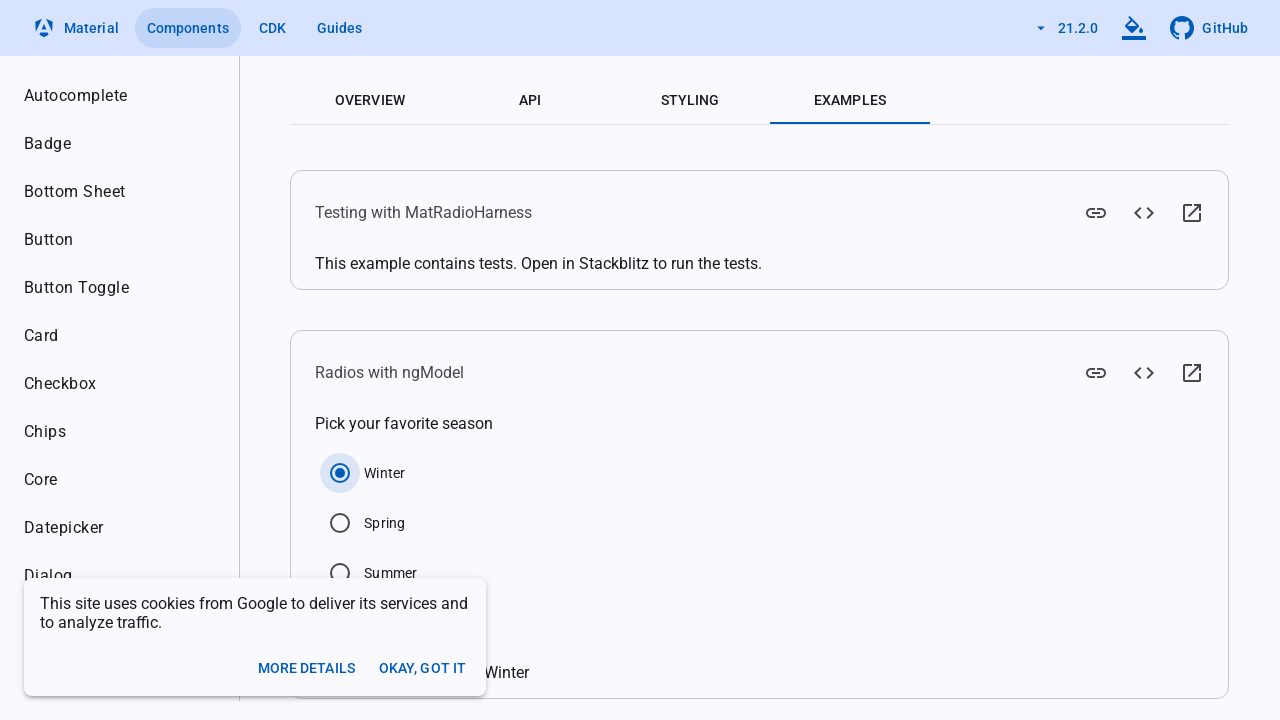

Verified Summer radio button is selected
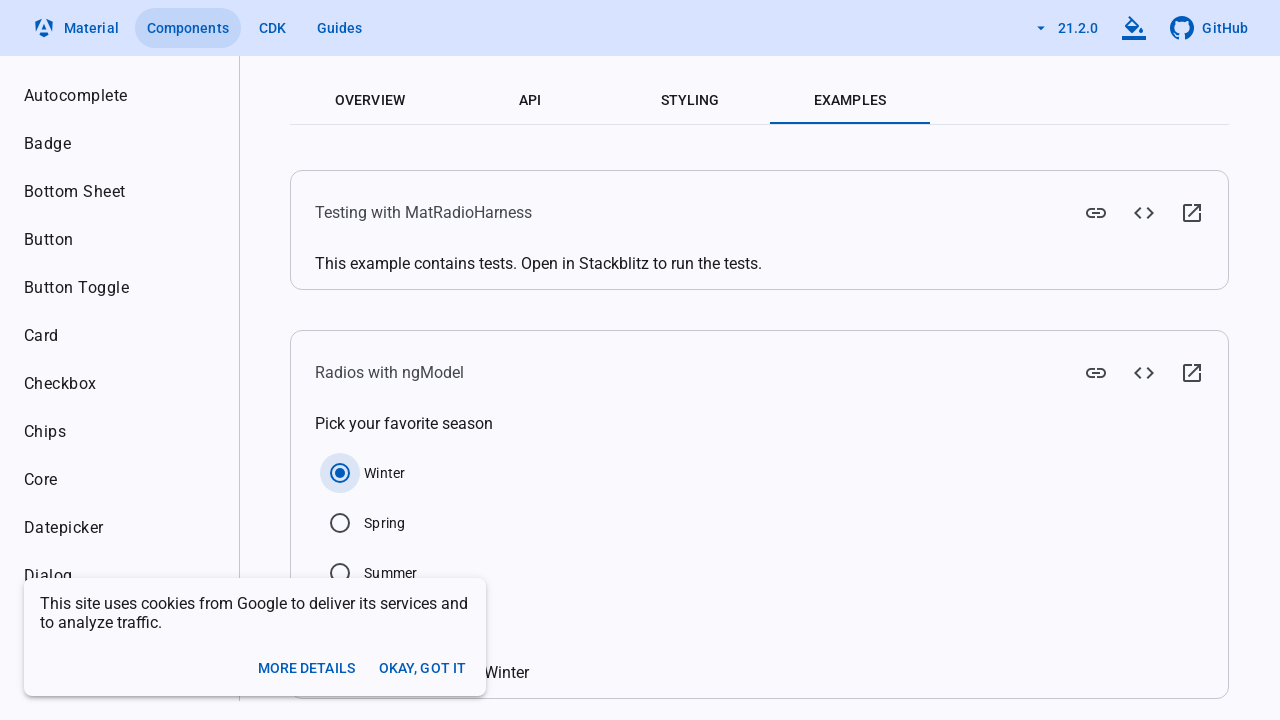

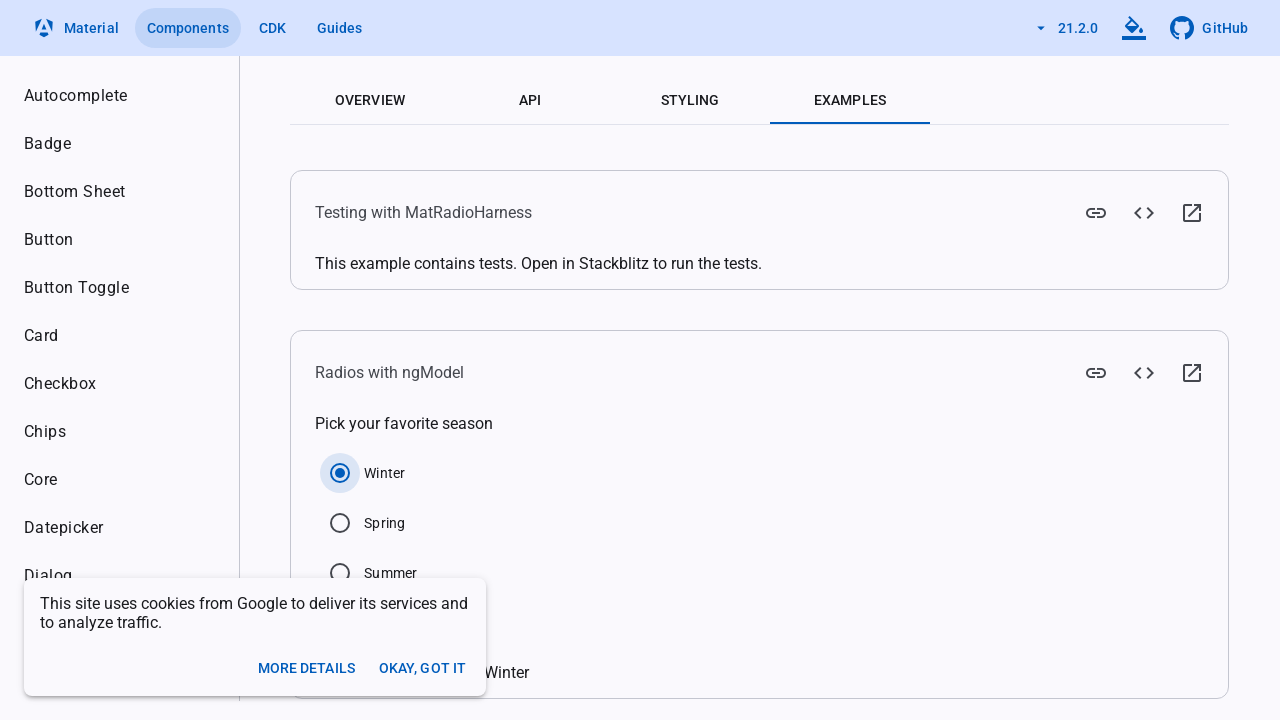